Tests search functionality on Ajio e-commerce site by searching for "watches" and then filtering results by the Men's category.

Starting URL: https://www.ajio.com/

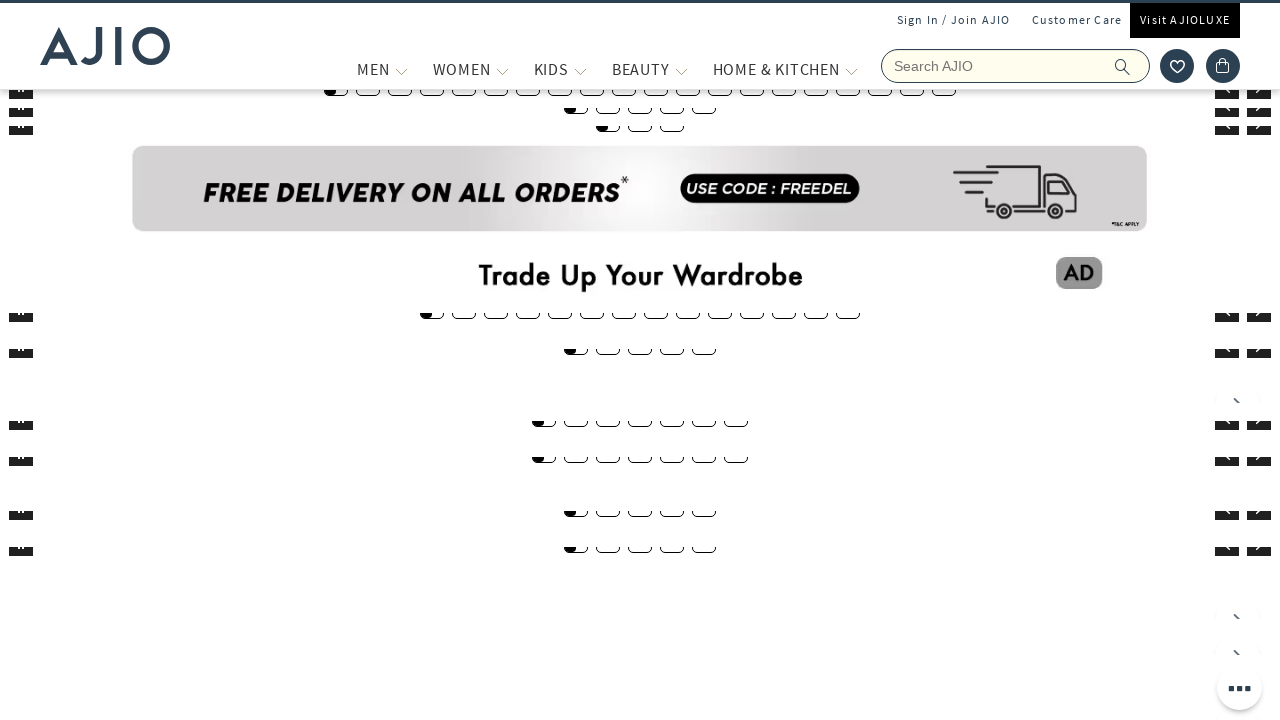

Waited for page to load (networkidle)
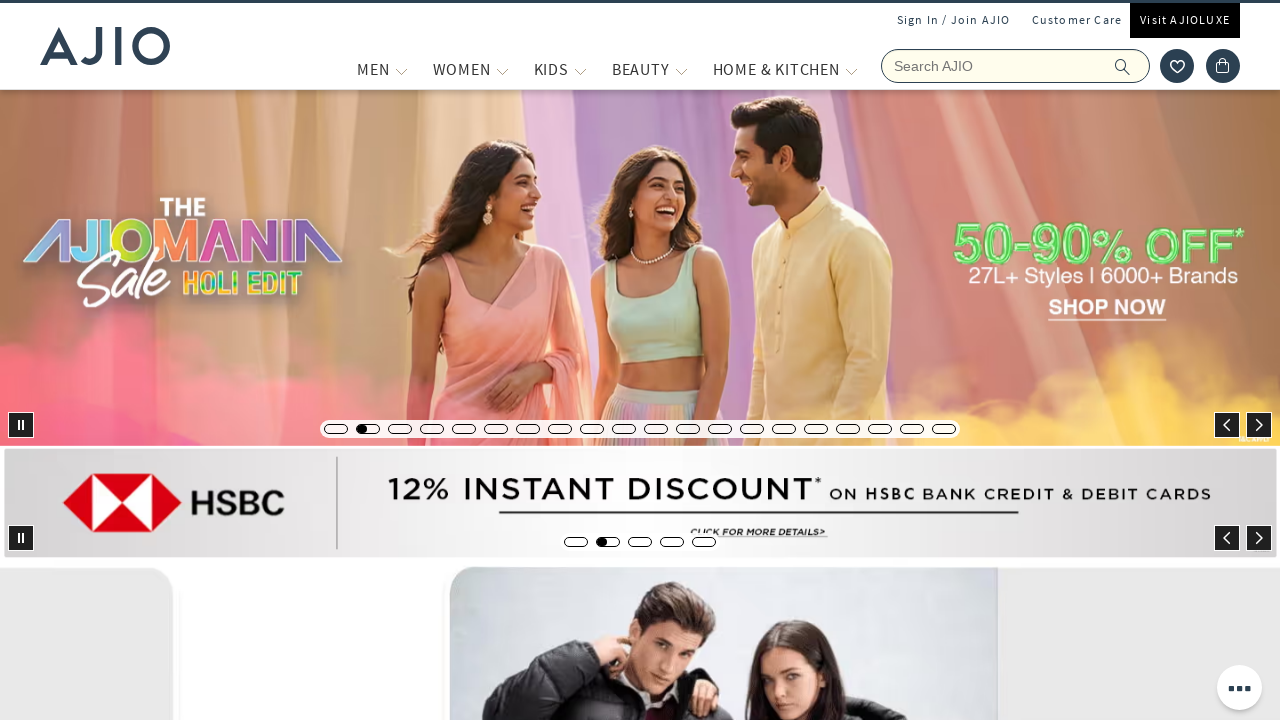

Filled search box with 'watches' on input[name='searchVal']
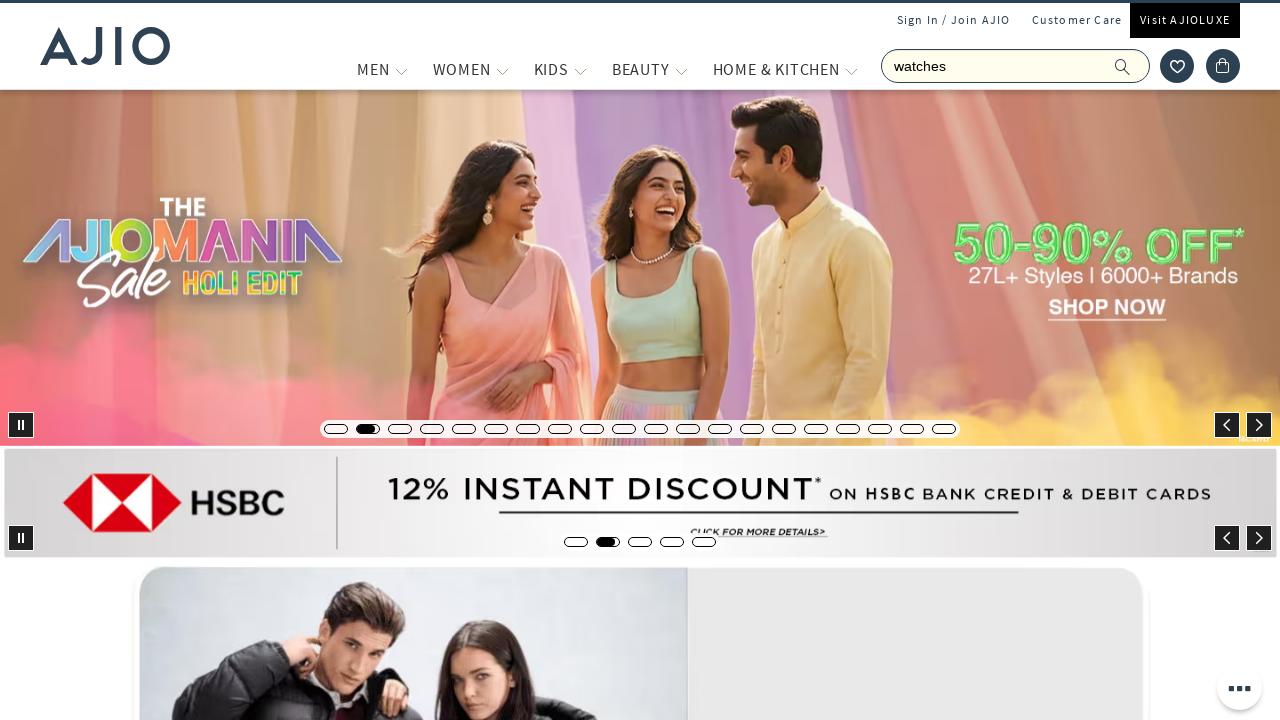

Clicked the search icon to initiate search at (1123, 66) on .ic-search
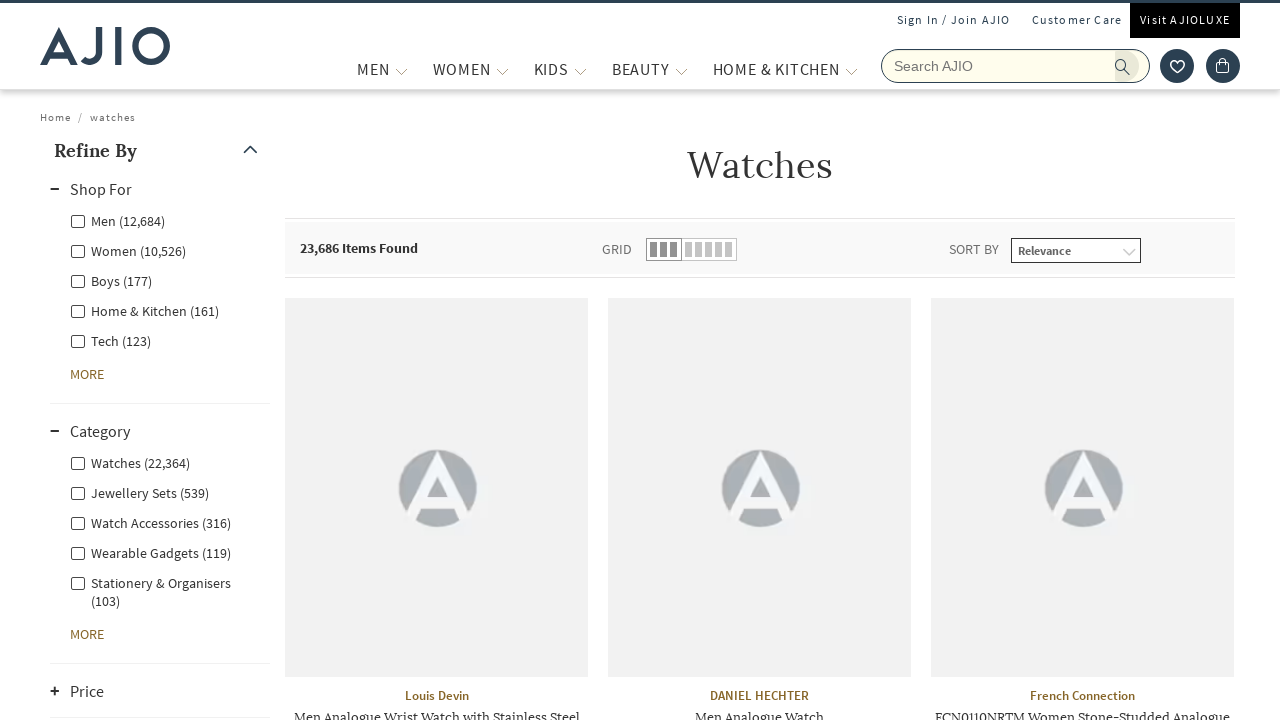

Waited for search results to load (networkidle)
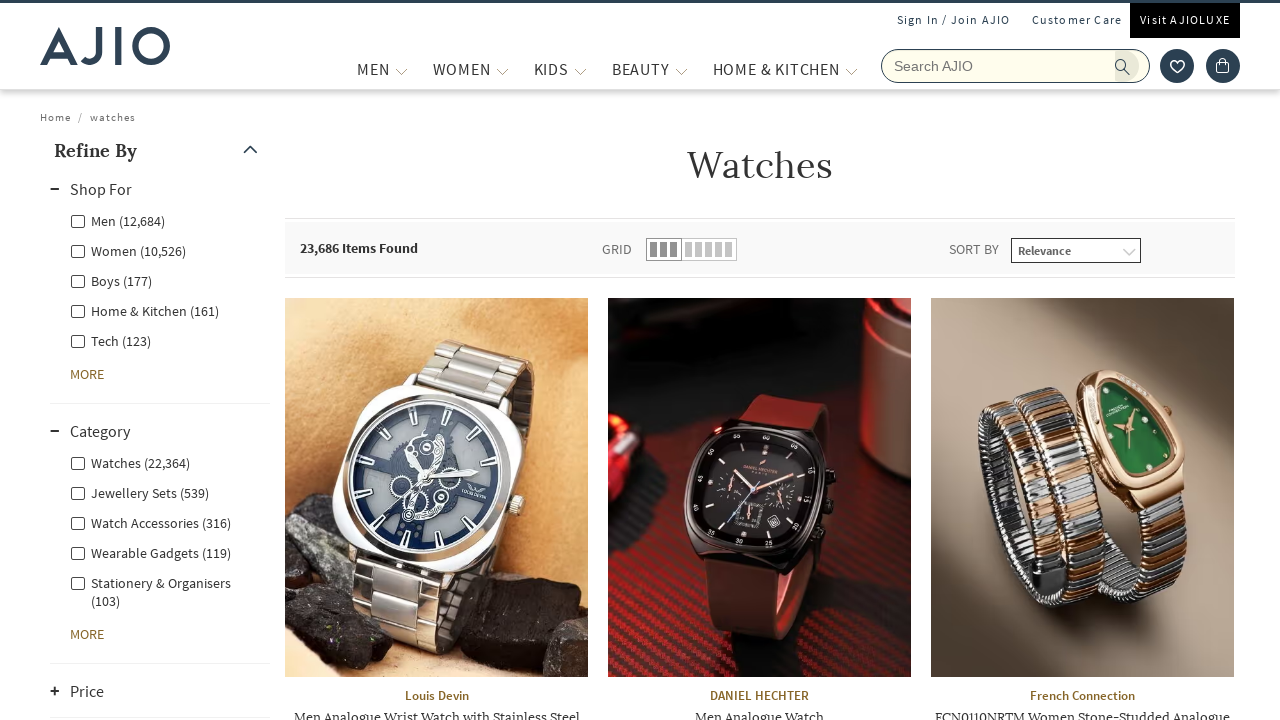

Clicked on Men category filter to filter results at (118, 220) on xpath=//label[contains(text(),'Men')]
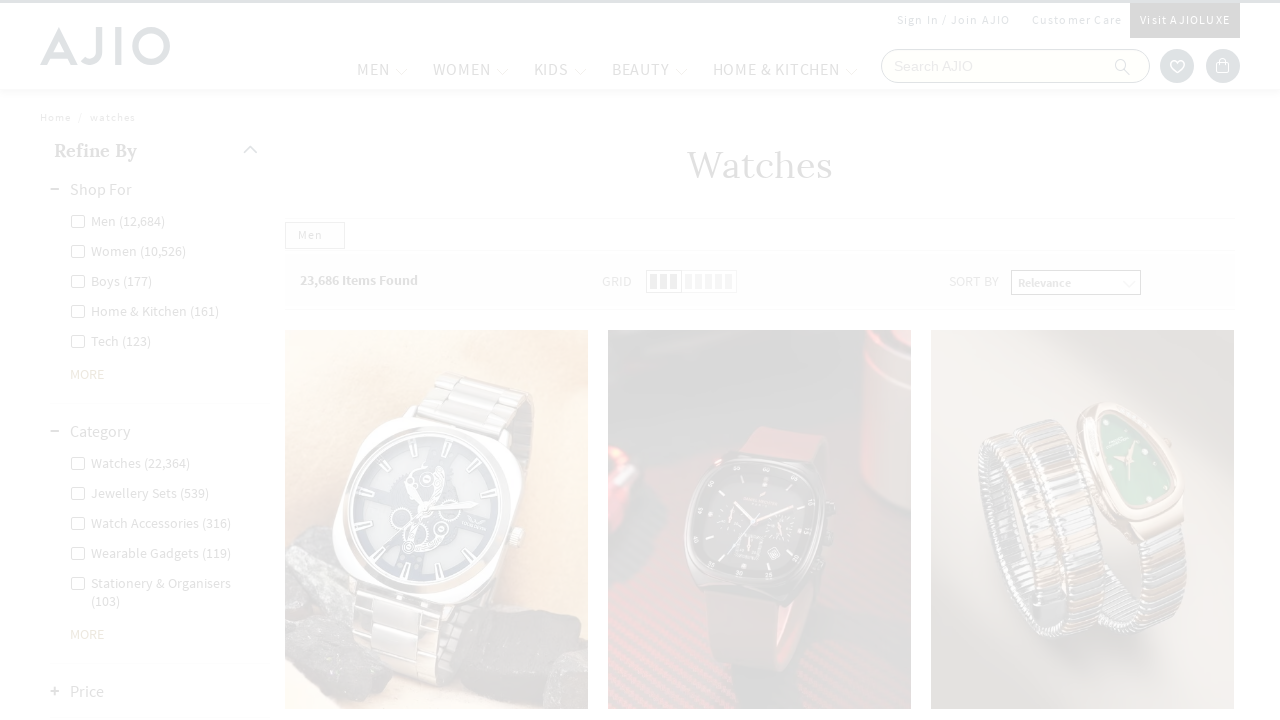

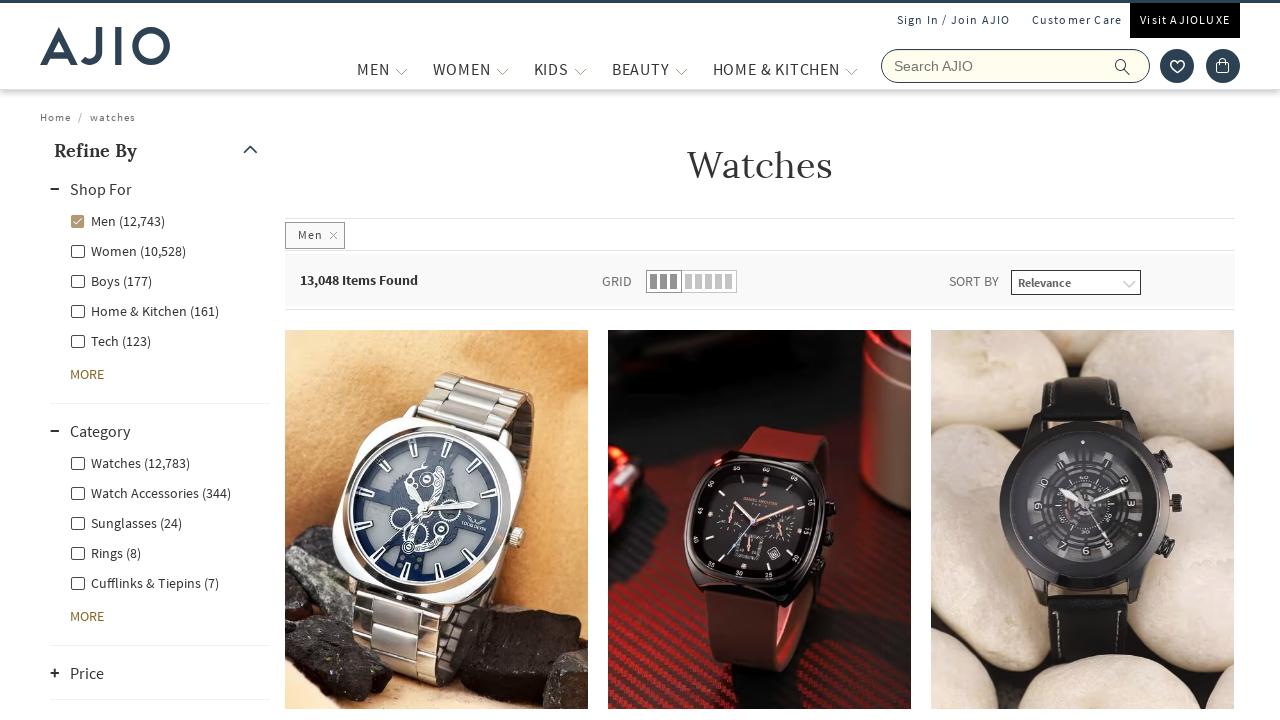